Tests a Selenium practice form by filling in personal information (first name, last name), selecting gender, experience level, profession, tools, continent, and Selenium commands, then submitting the form.

Starting URL: https://www.techlistic.com/p/selenium-practice-form.html

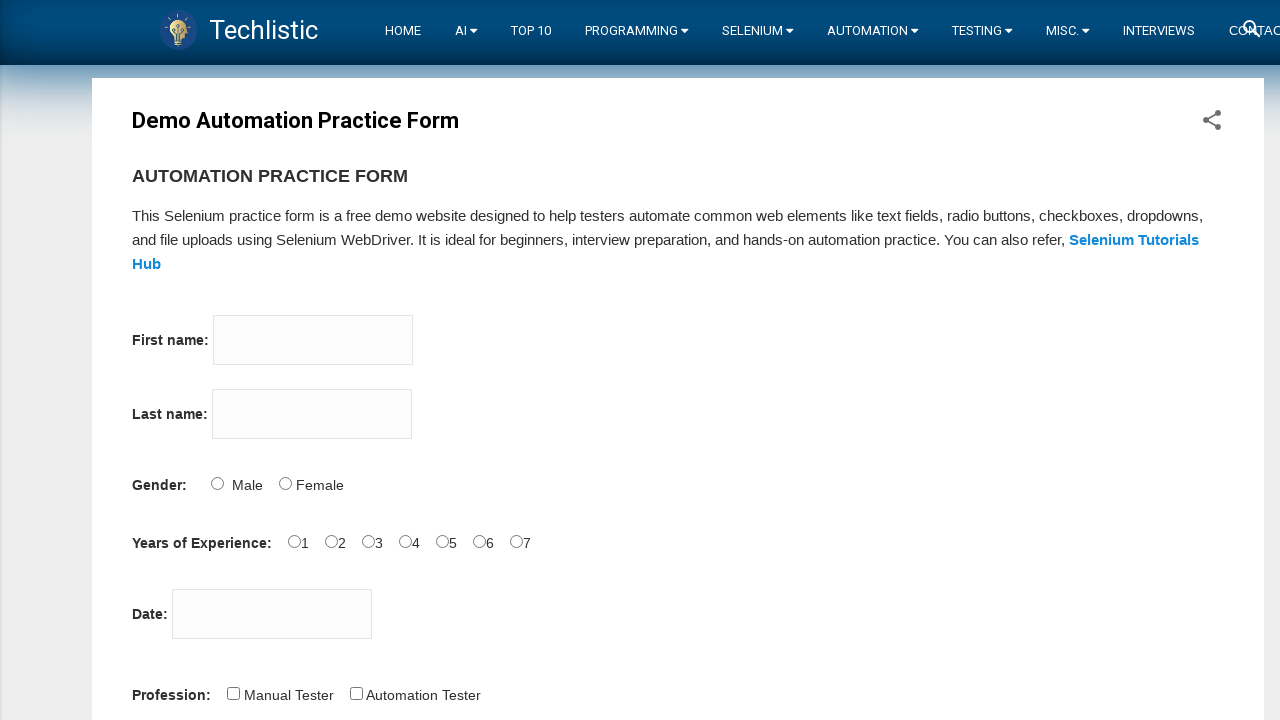

Filled firstname field with 'Halime' on input[name='firstname']
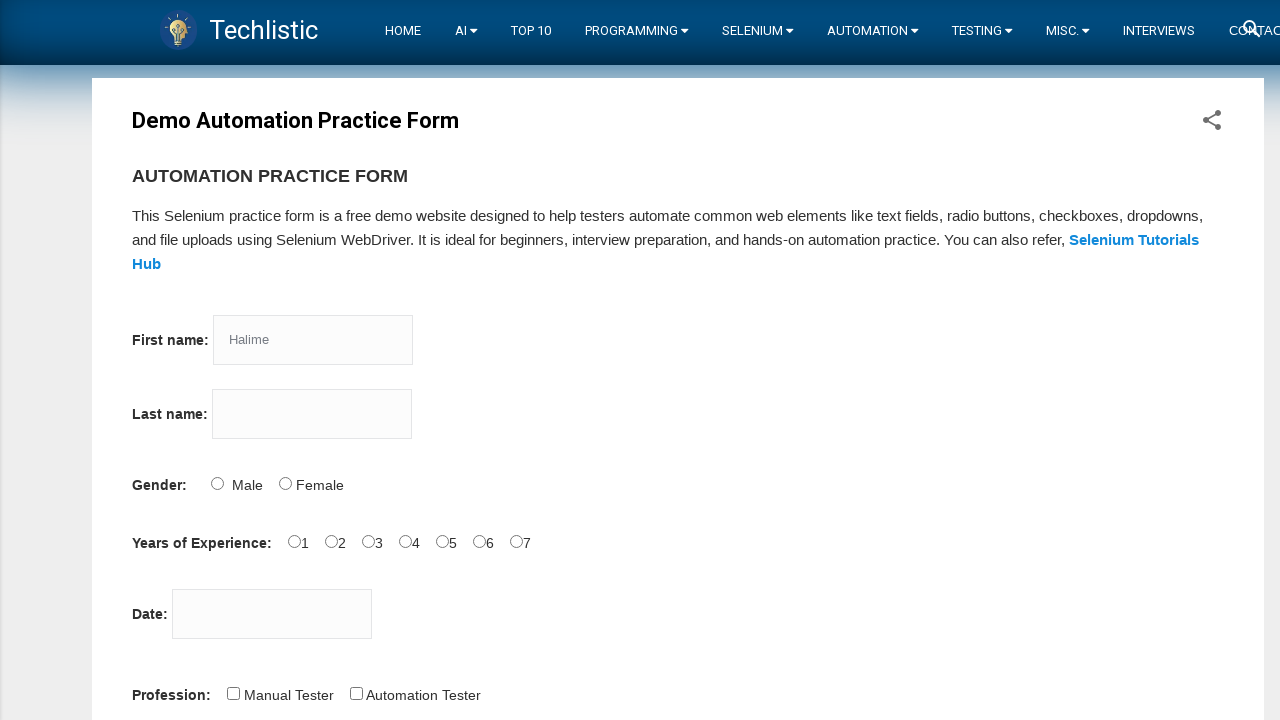

Filled lastname field with 'Lafci' on input[name='lastname']
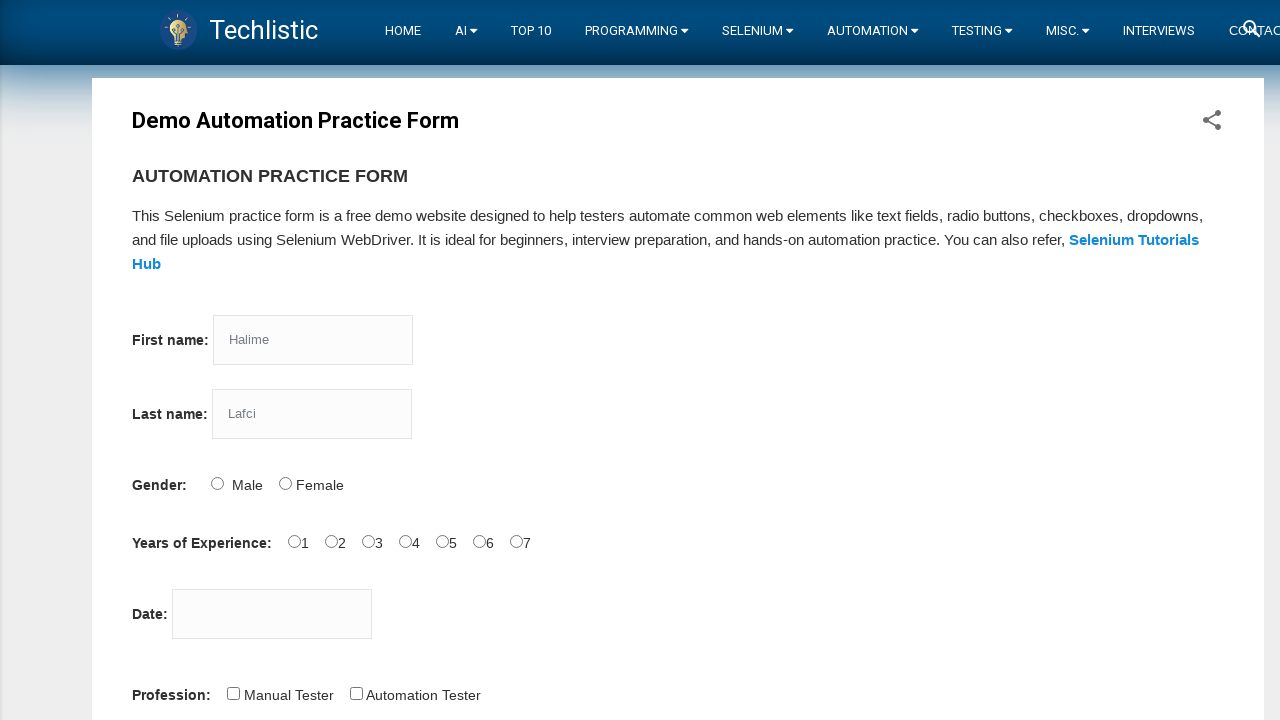

Selected Male gender option at (217, 483) on input[value='Male']
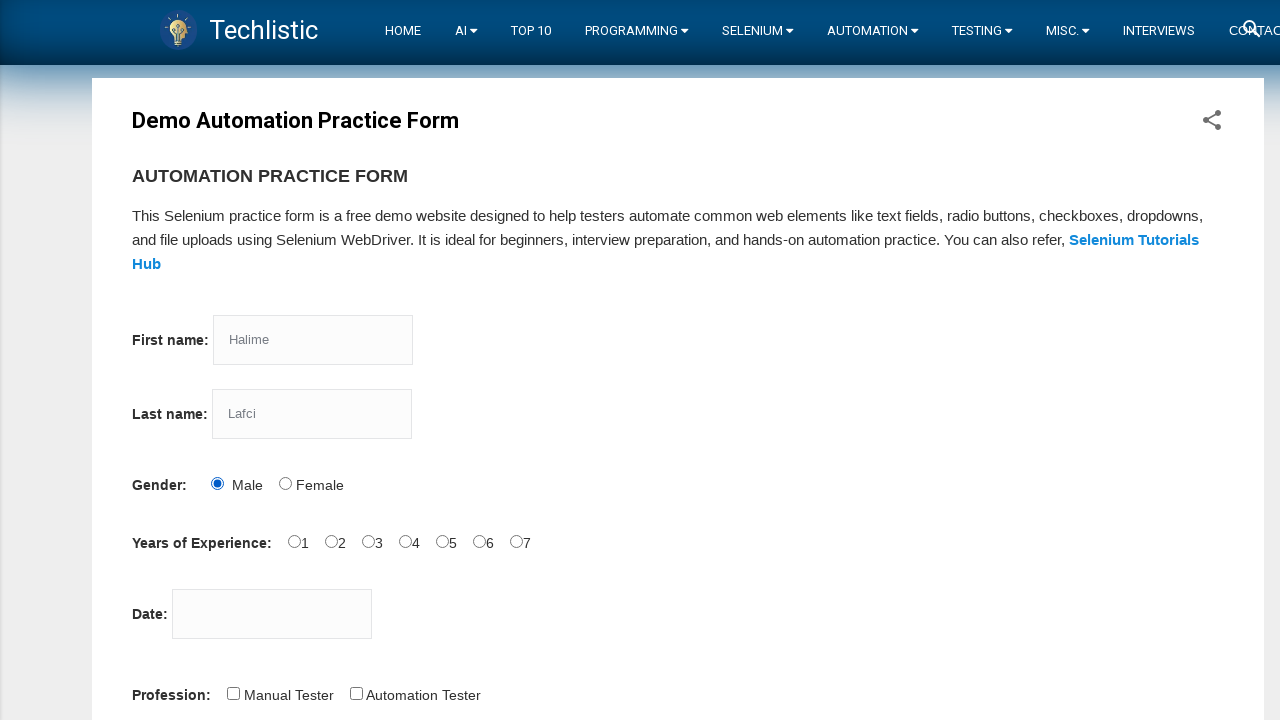

Selected 0 years experience level at (294, 541) on input#exp-0
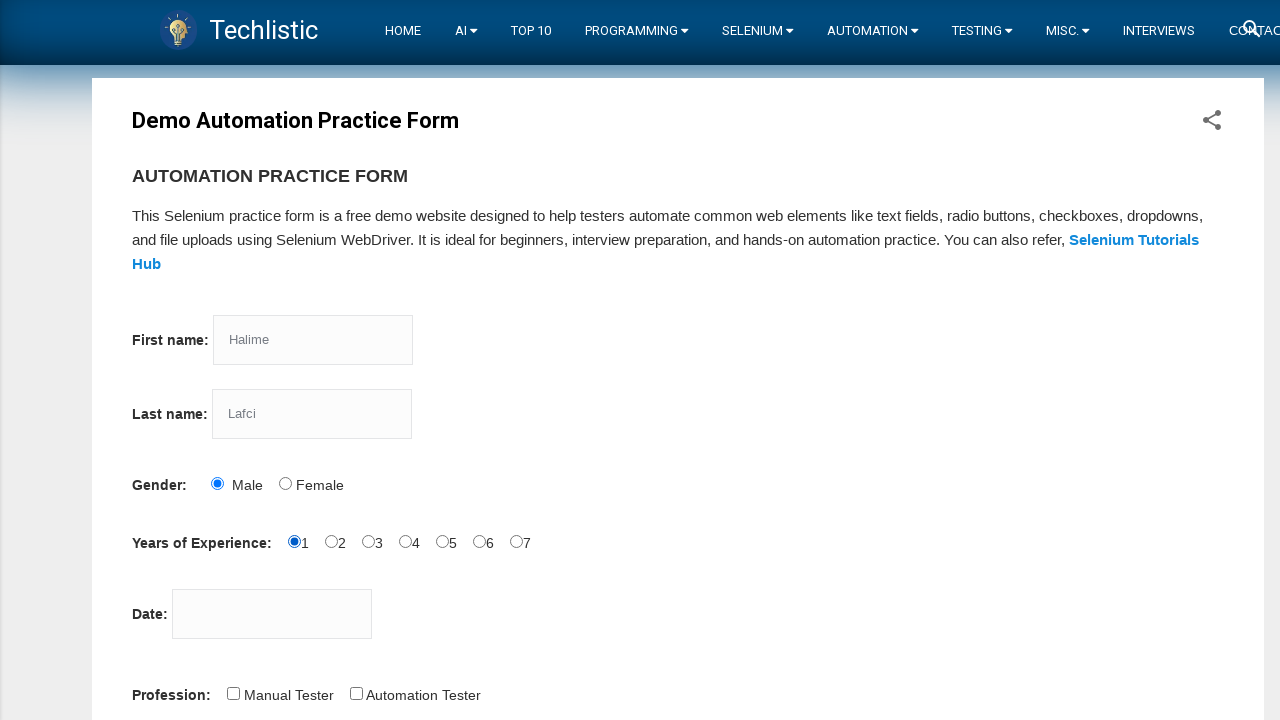

Filled date field with '28.09.2022' on input#datepicker
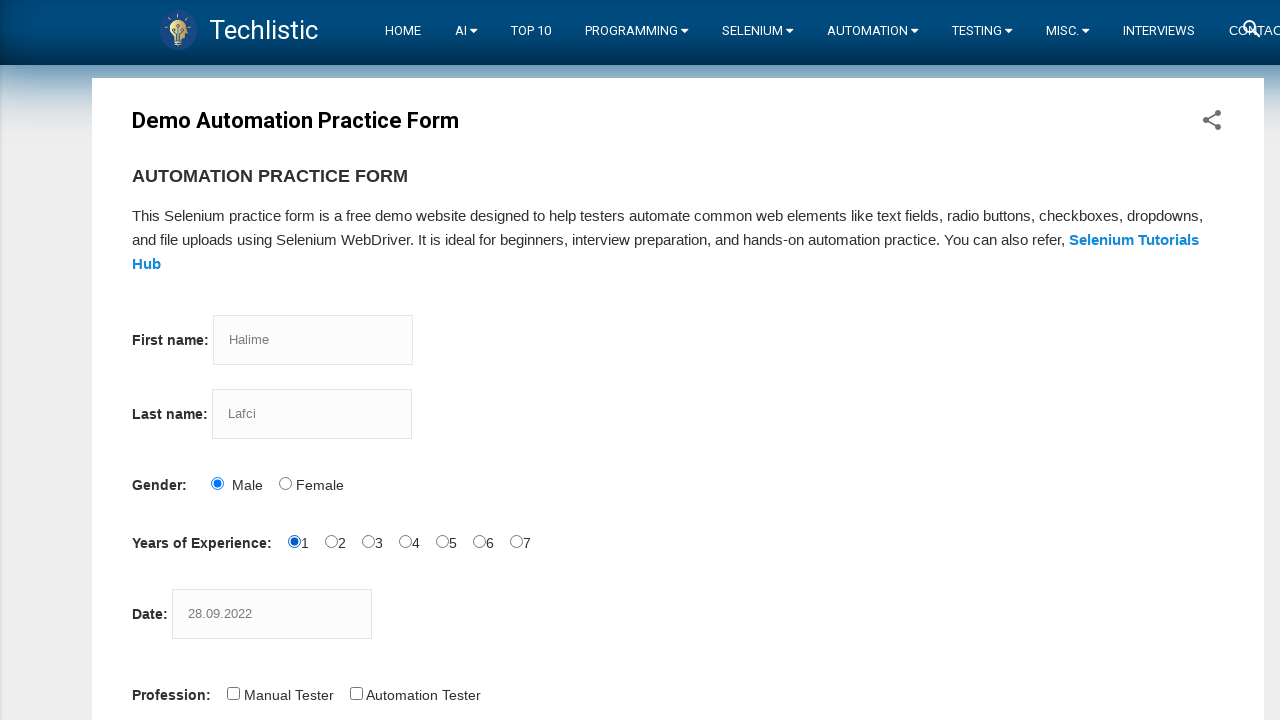

Selected Automation Tester profession at (356, 693) on input#profession-1
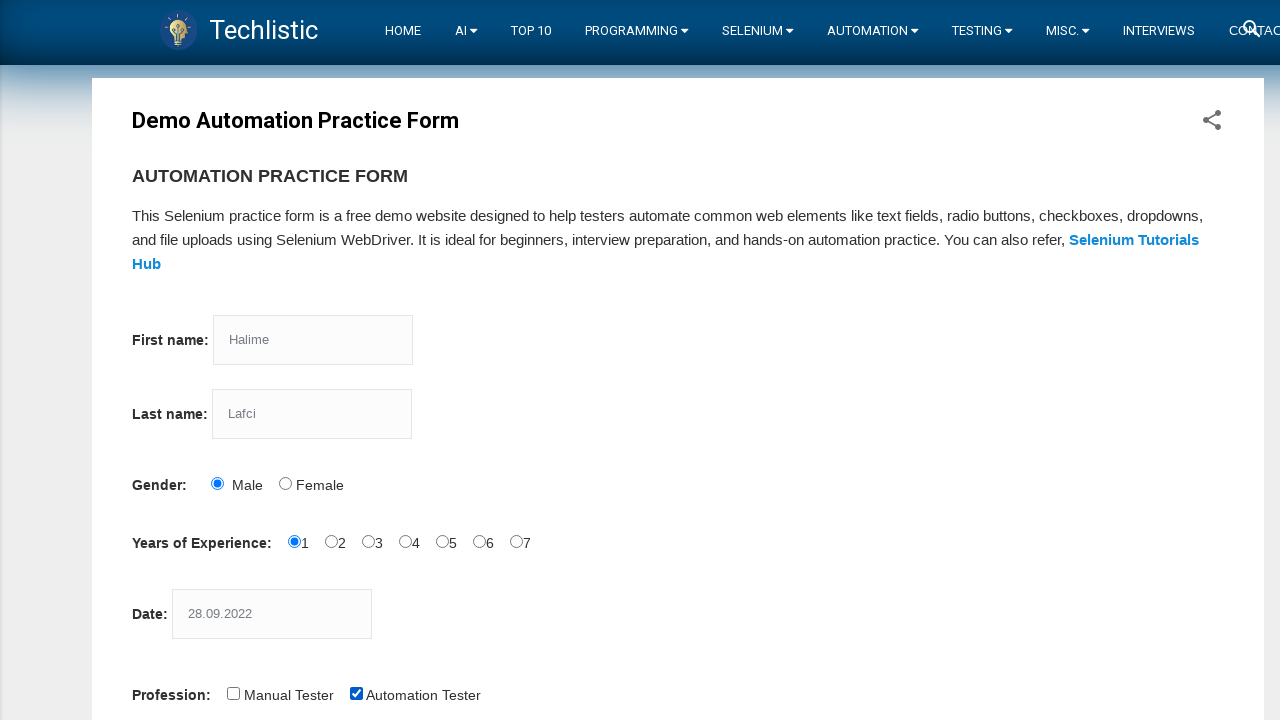

Selected Selenium Webdriver tool at (446, 360) on input#tool-2
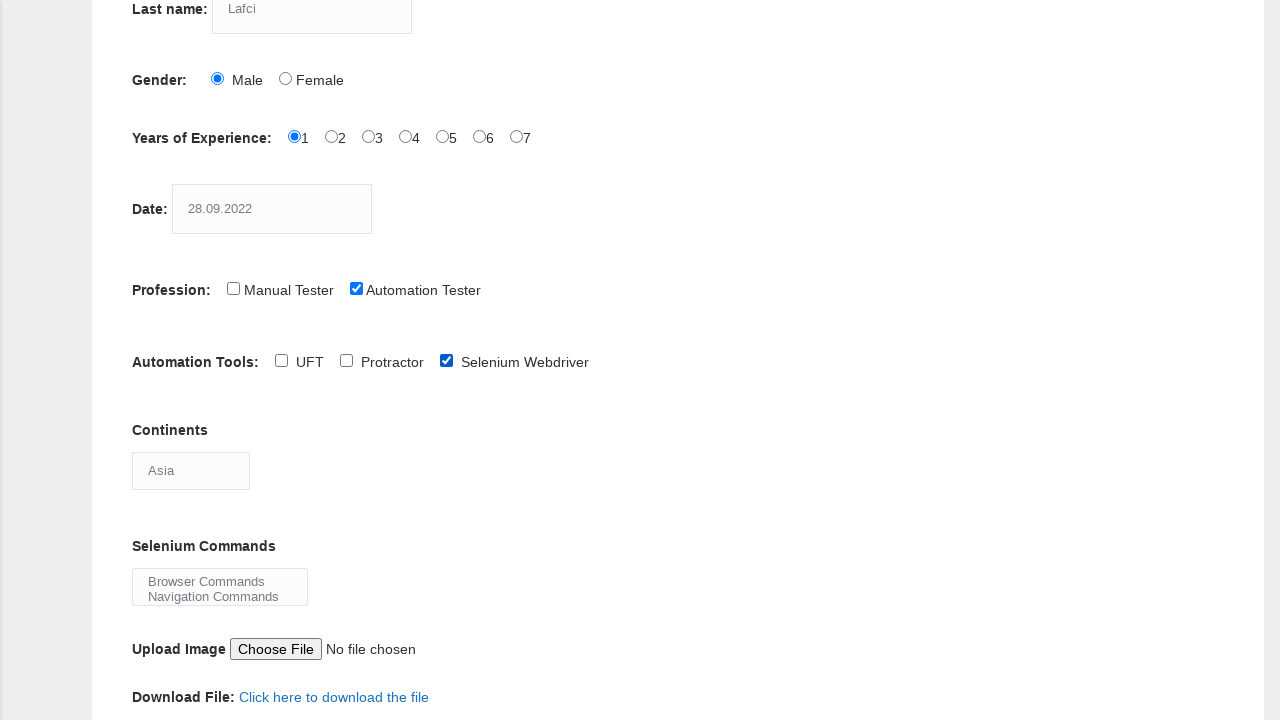

Selected Antartica continent from dropdown on select#continents
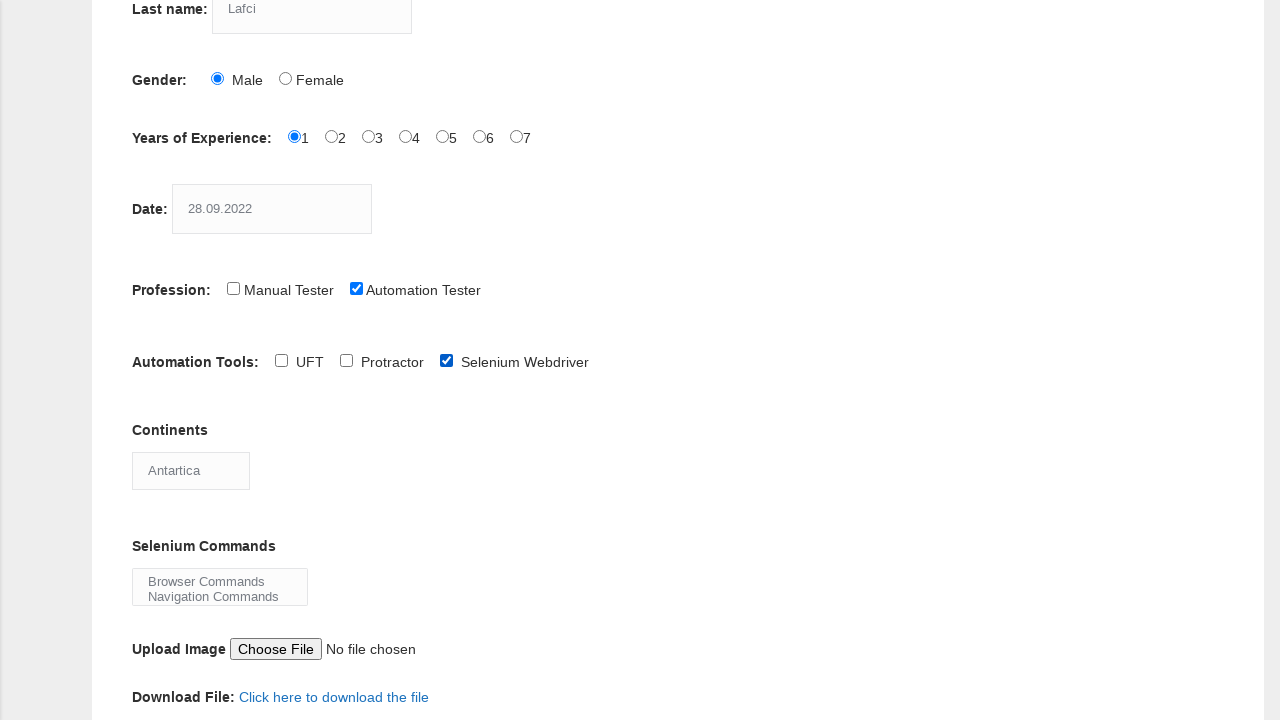

Selected first Selenium command option (Browser Commands) at (220, 581) on select#selenium_commands option:first-child
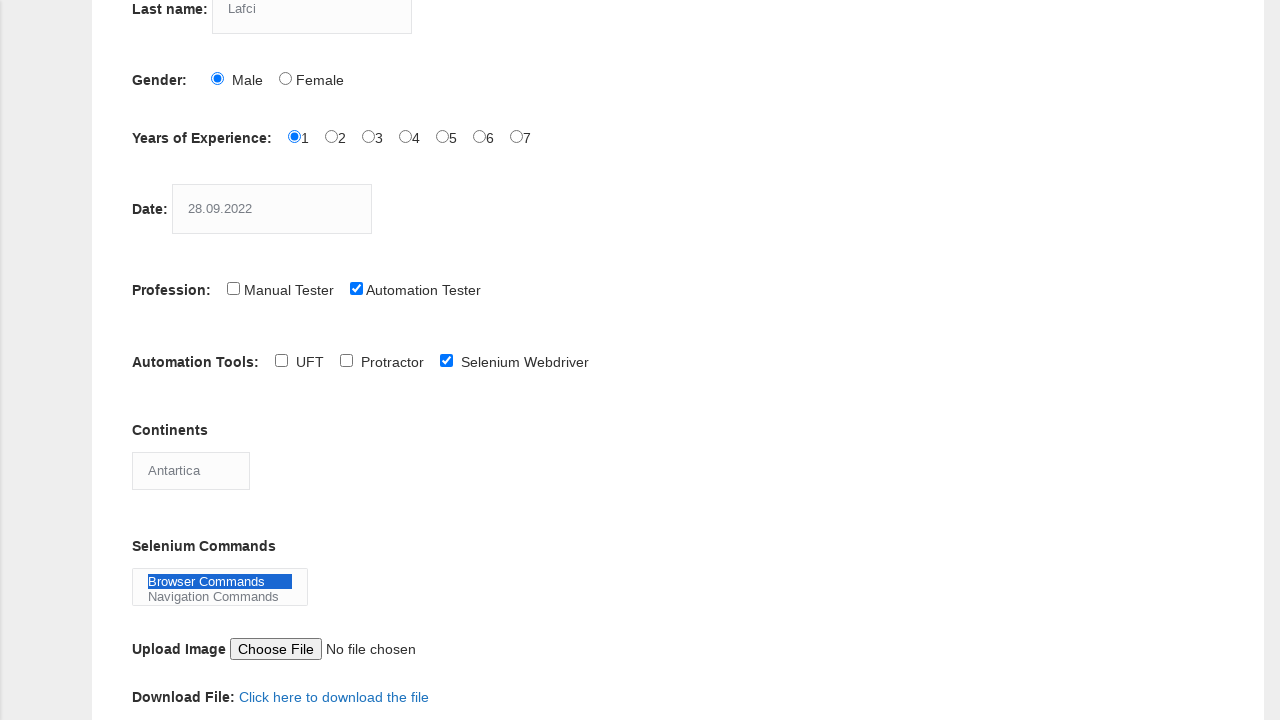

Clicked submit button to submit the form at (157, 360) on button#submit
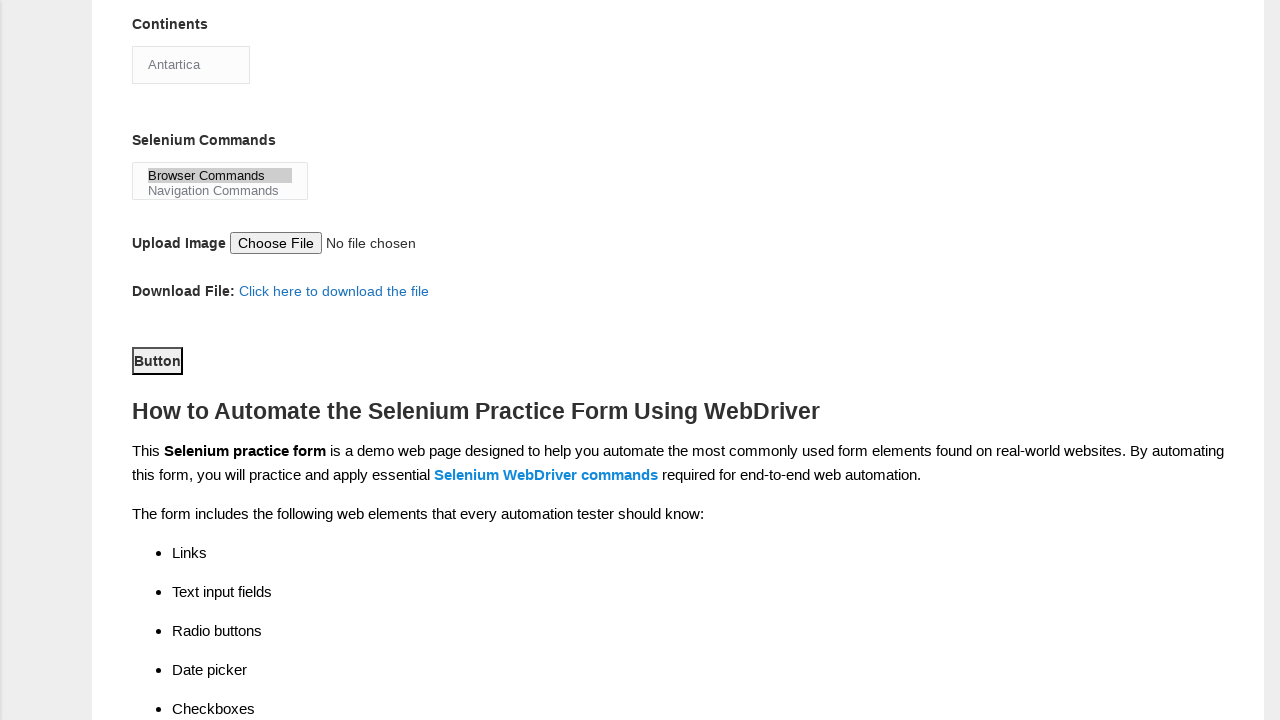

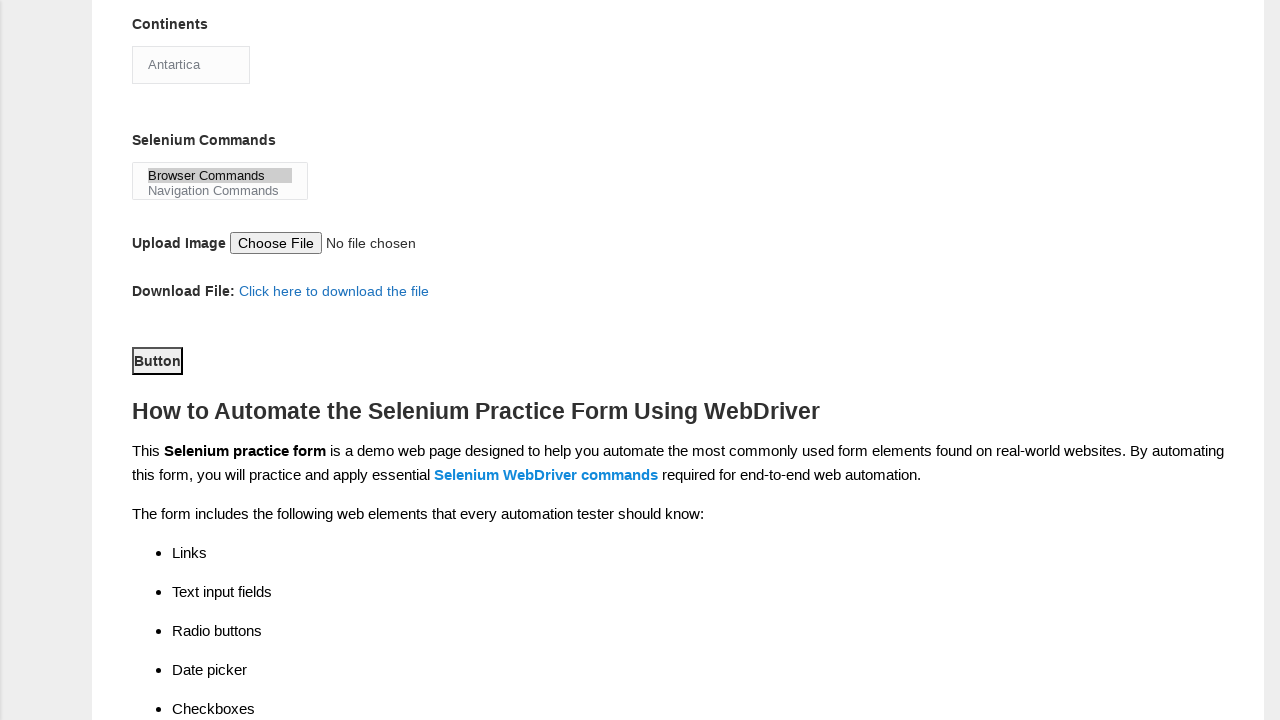